Tests clicking on the user icon and verifying that a dropdown menu appears

Starting URL: http://speak-ukrainian.eastus2.cloudapp.azure.com/dev/

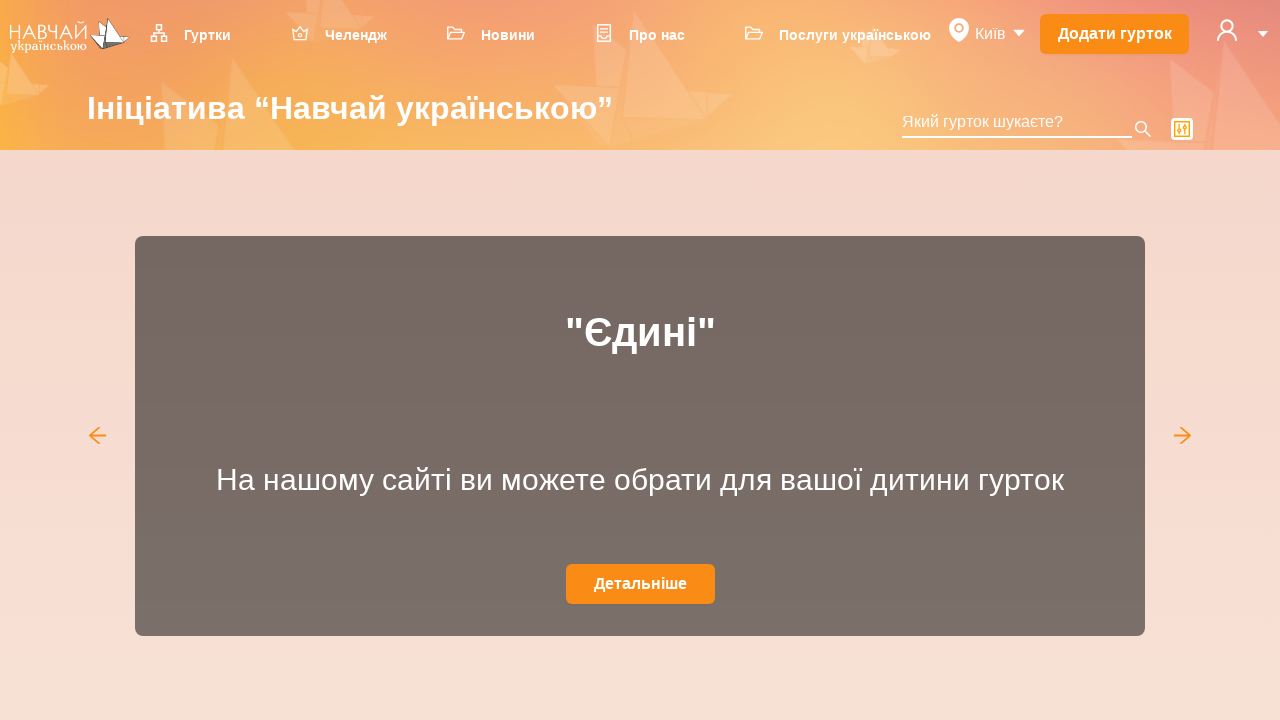

Located user icon element
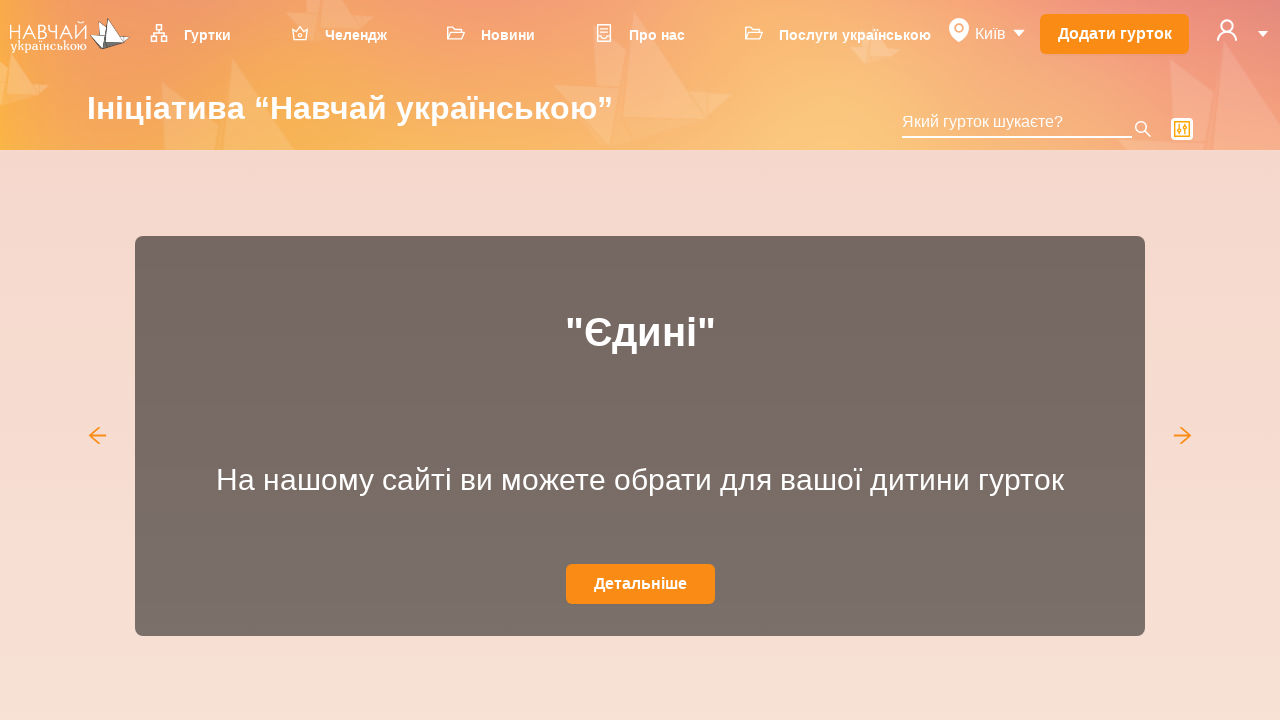

Scrolled user icon into view
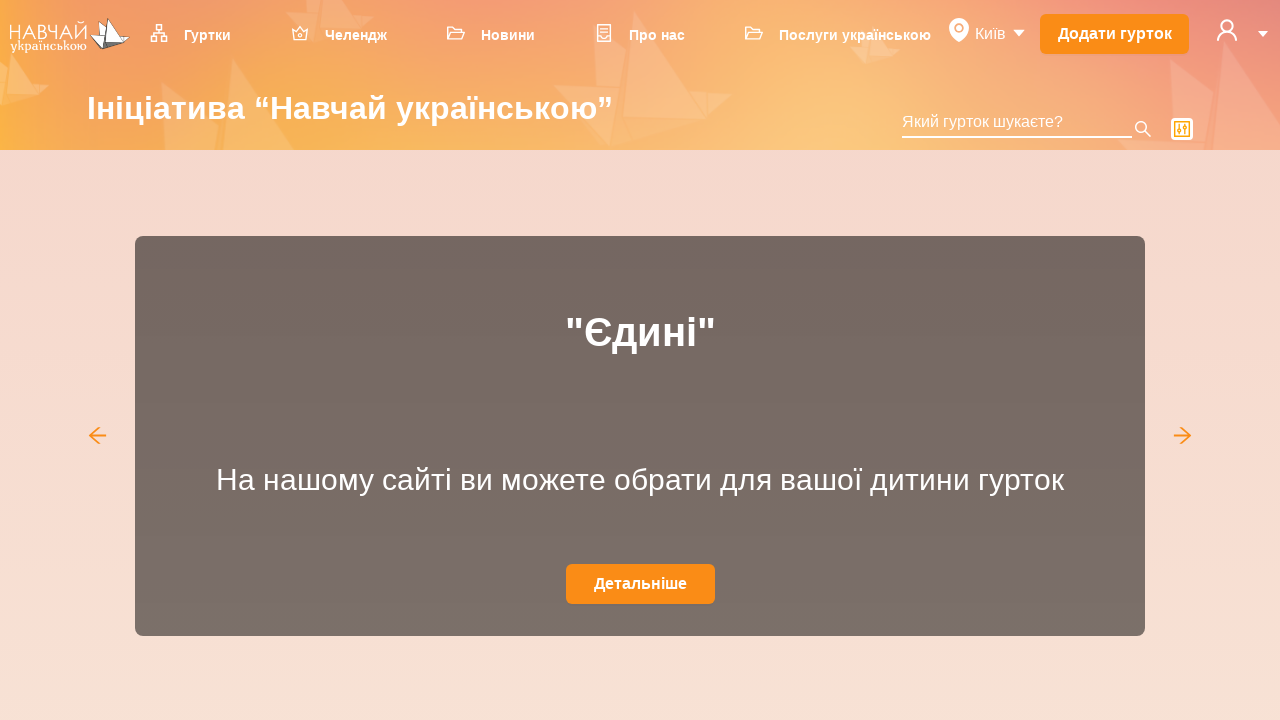

Clicked on user icon at (1227, 30) on svg[data-icon='user']
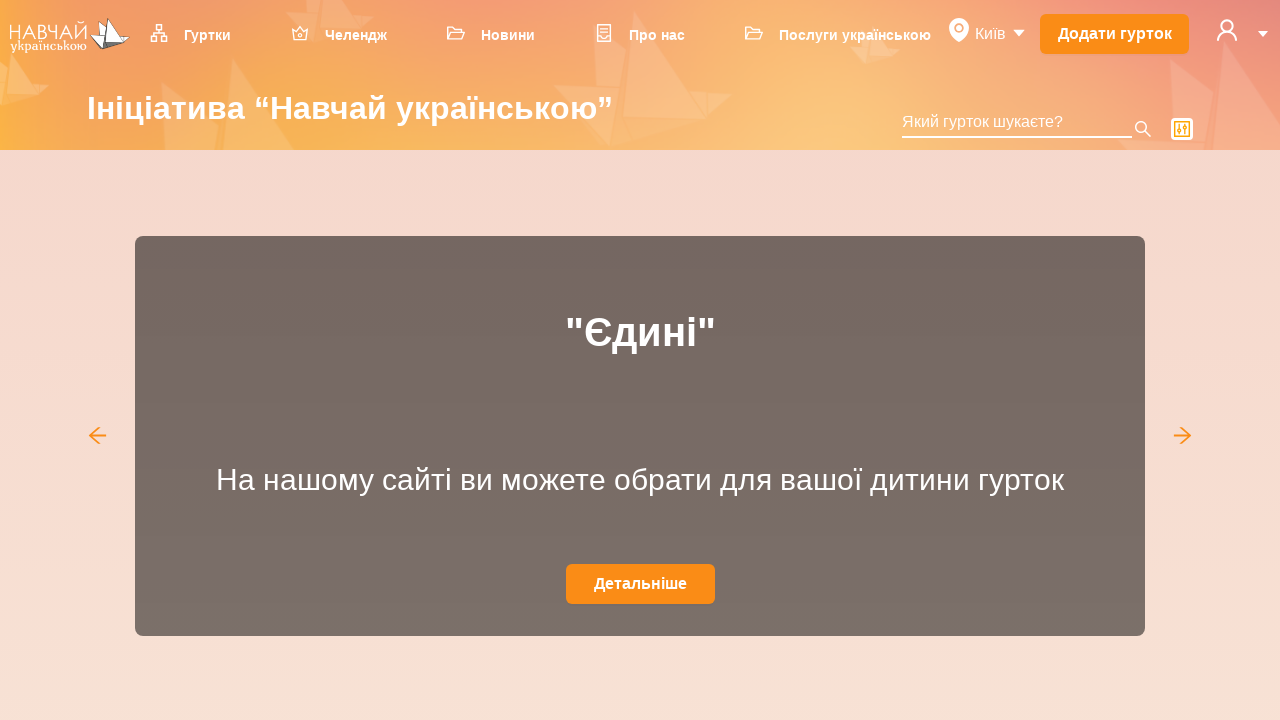

User icon dropdown menu appeared and became visible
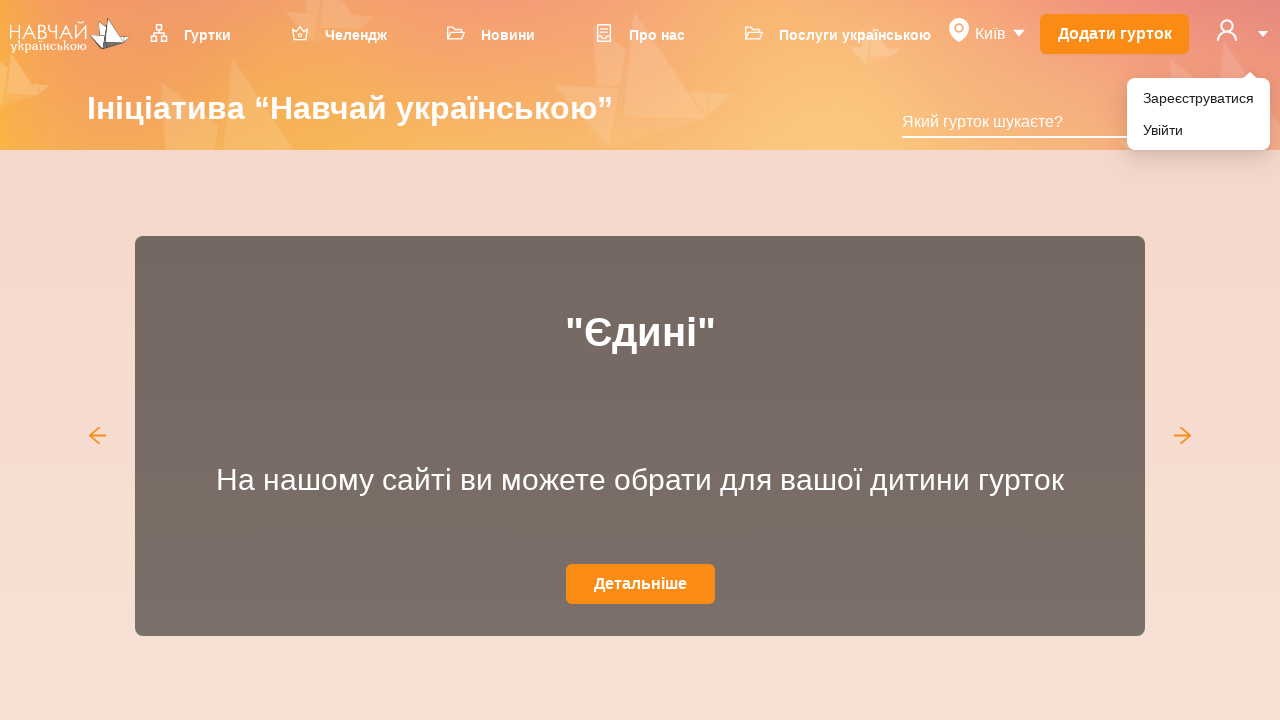

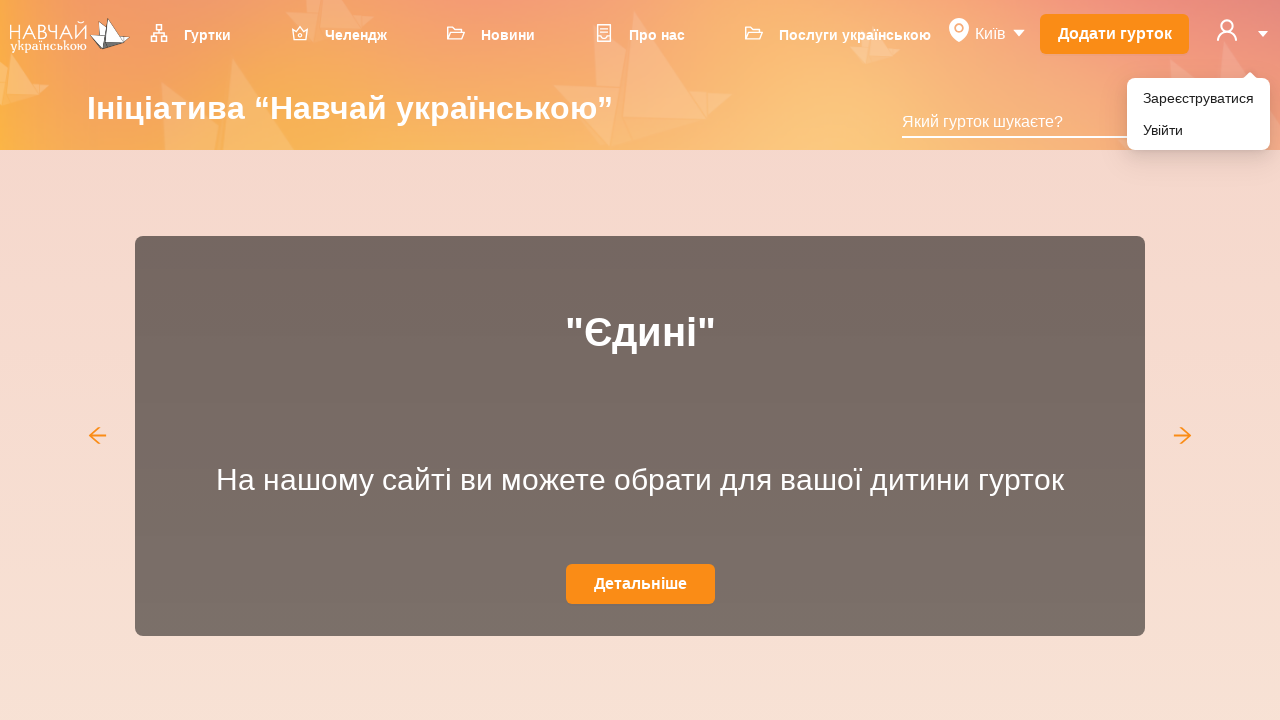